Uses the Search Languages feature to search for Java and view the search results

Starting URL: http://www.99-bottles-of-beer.net/lyrics.html

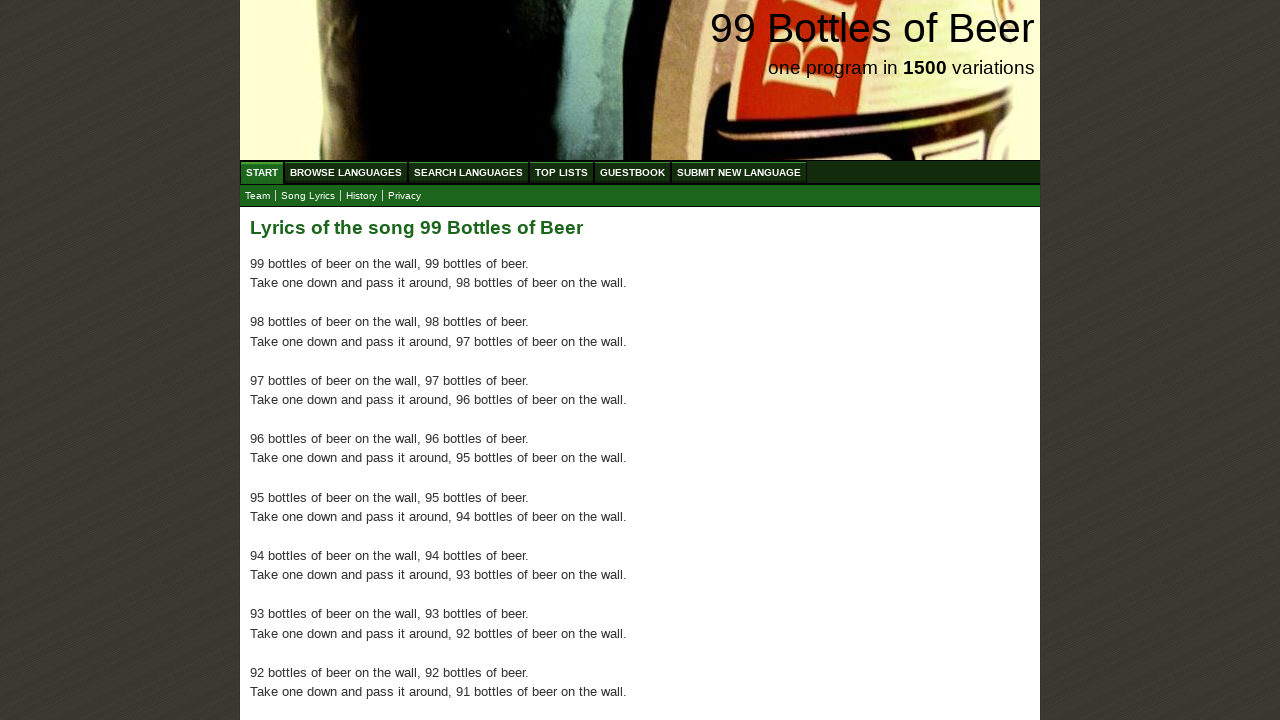

Clicked on Search Languages menu link at (468, 172) on text=Search Languages
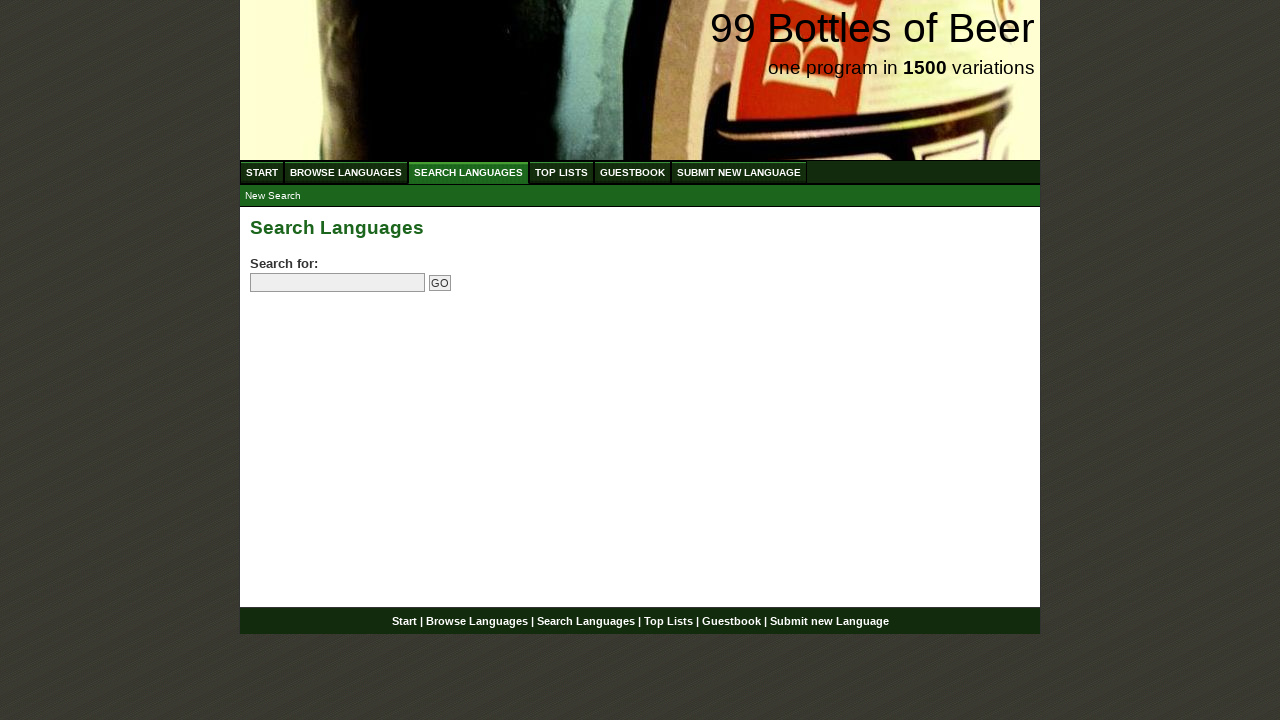

Filled search field with 'Java' on input[name='search']
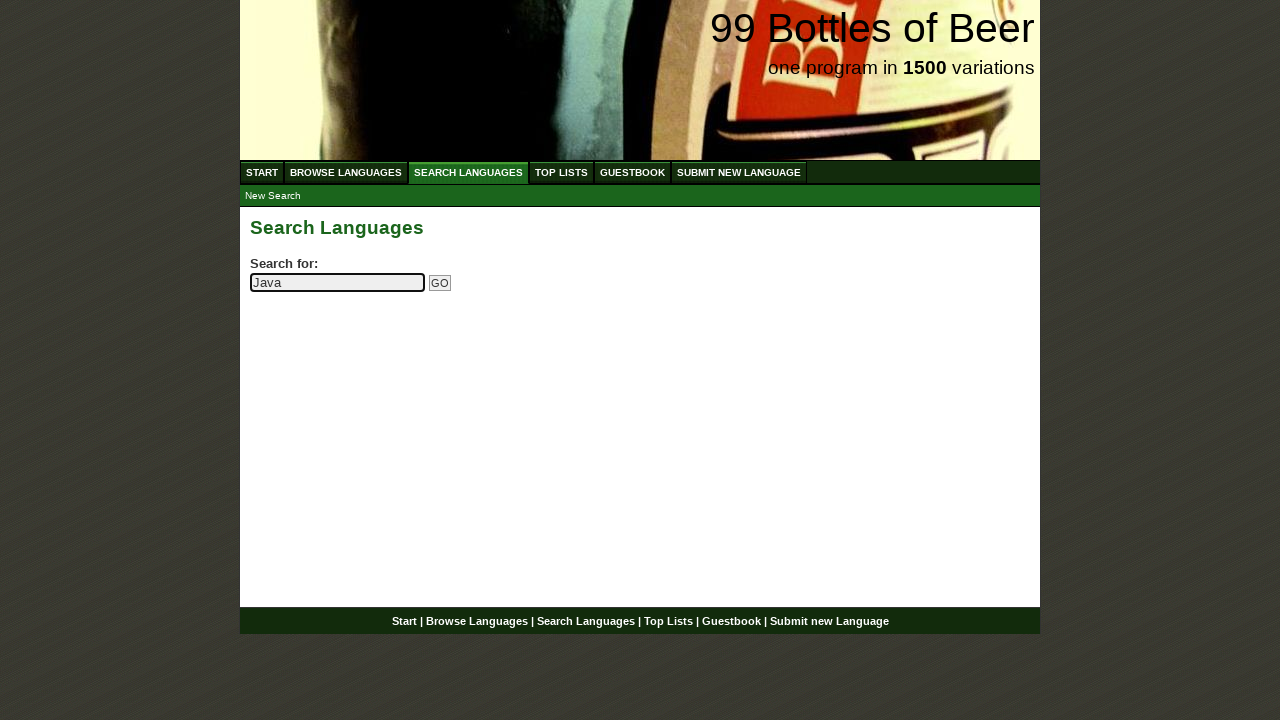

Clicked submit button to search for Java at (440, 283) on input[type='submit']
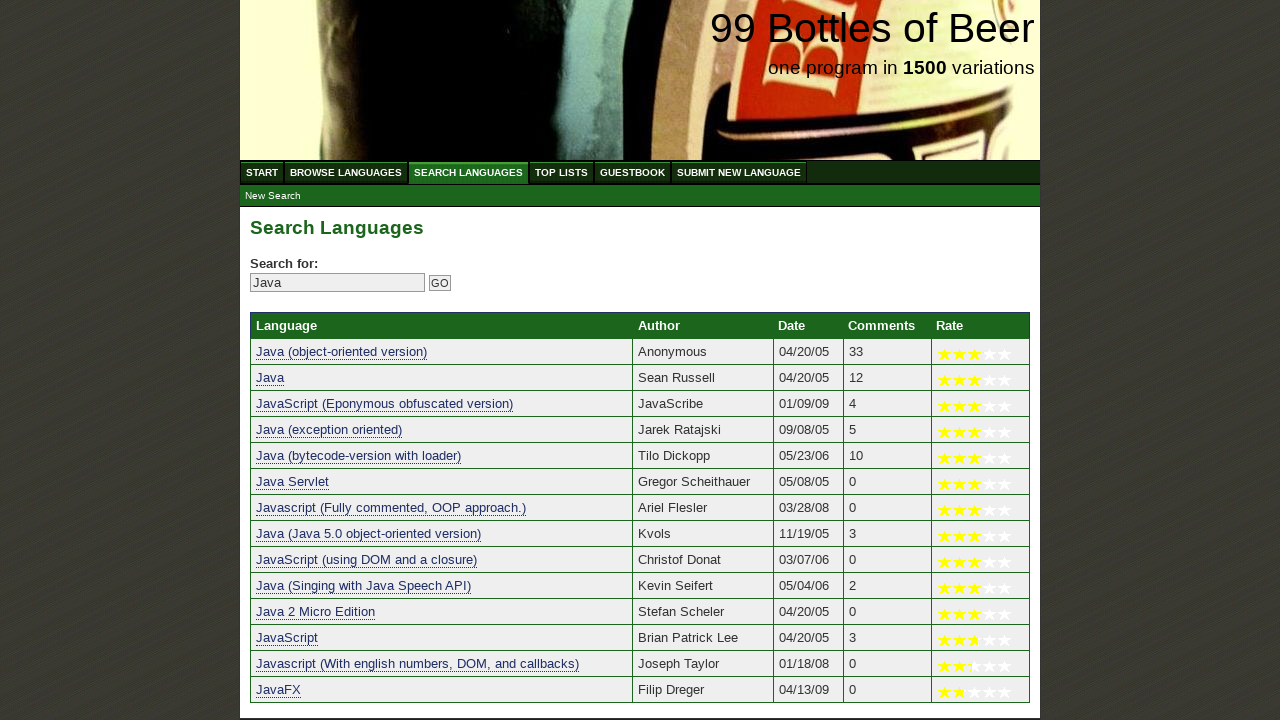

Java search results loaded
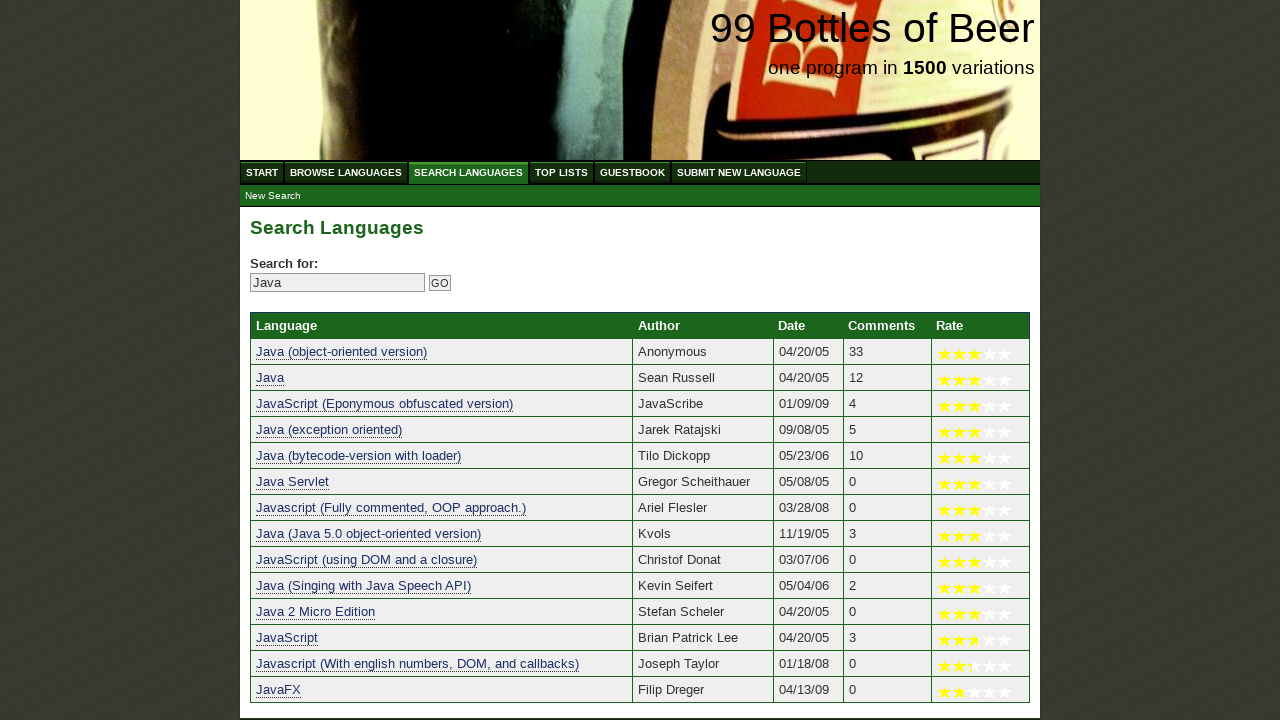

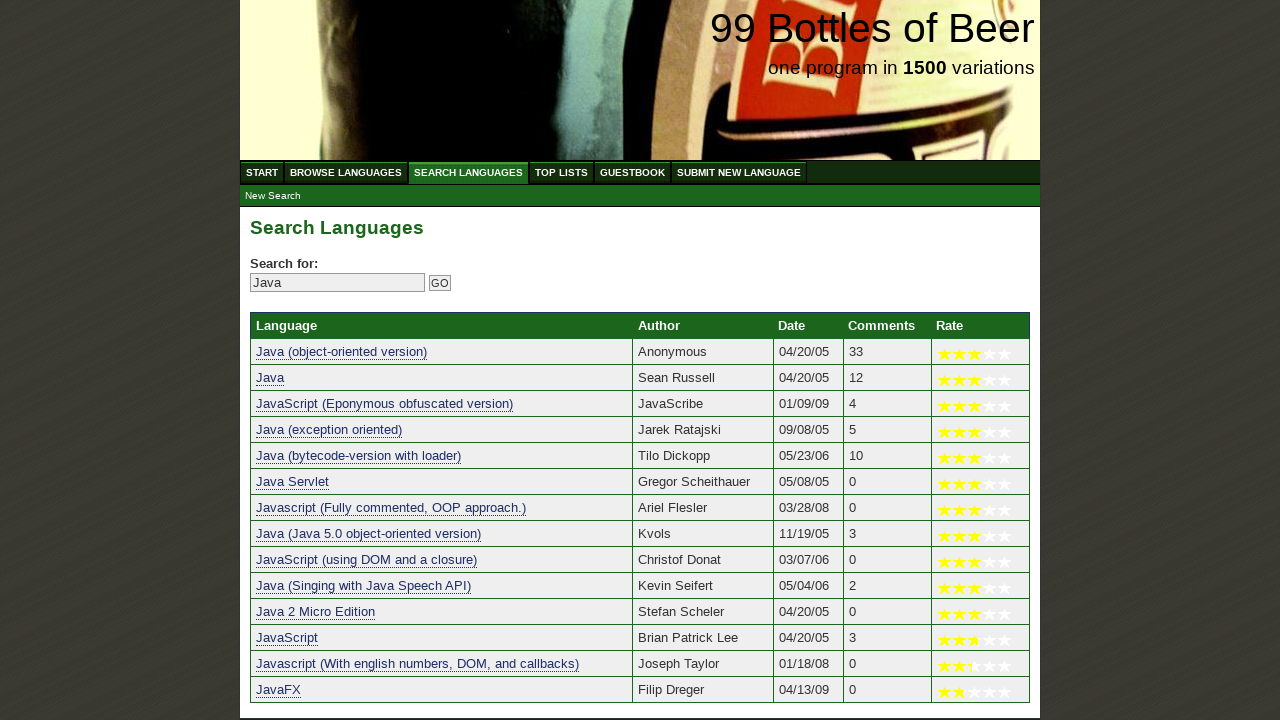